Opens FAQ and Partners links in new windows on the Cowin website, then switches between windows and closes them

Starting URL: https://www.cowin.gov.in/

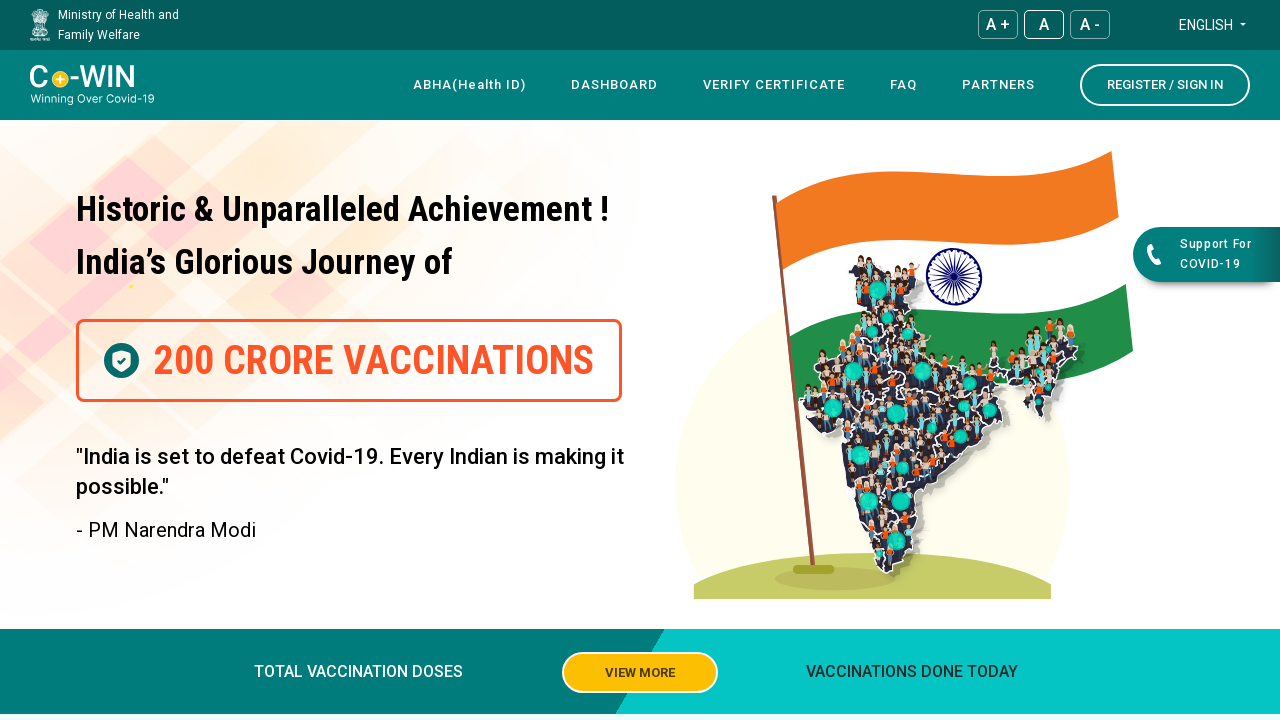

Clicked FAQ link to open in new window at (904, 85) on (//a[@href='/faq'])[1]
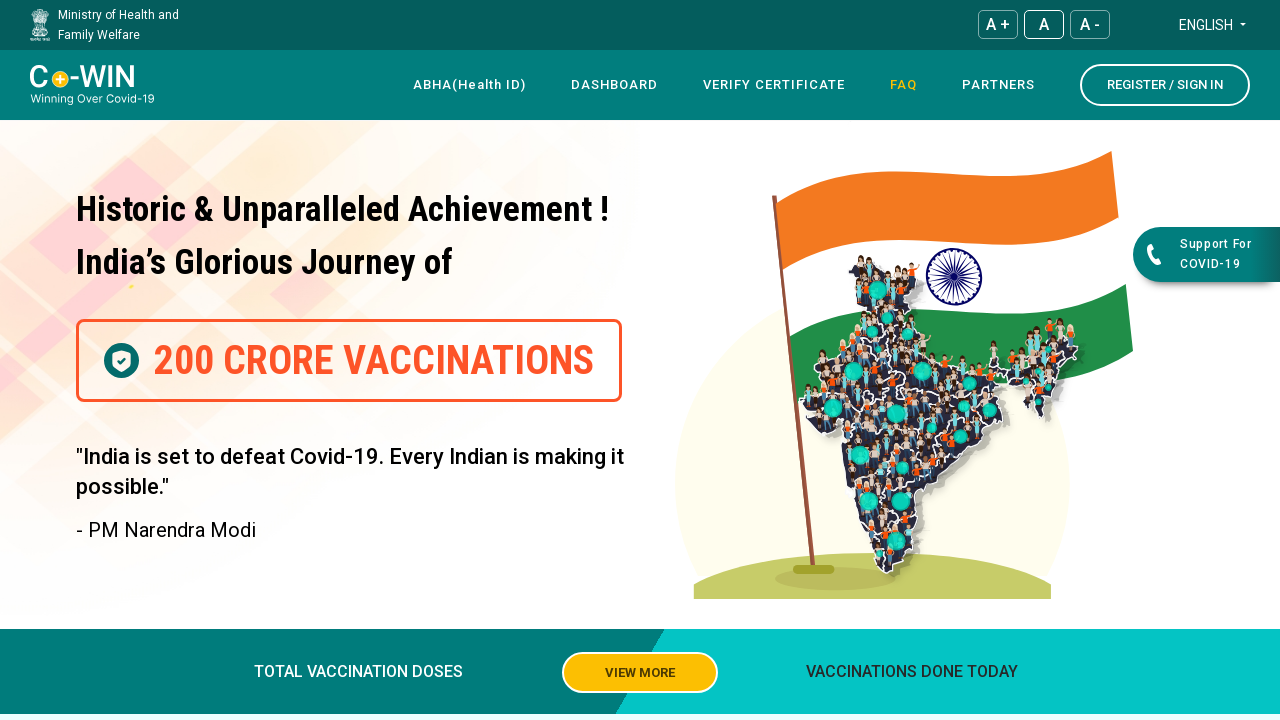

Clicked Partners link to open in new window at (998, 85) on xpath=//a[text()=' Partners ']
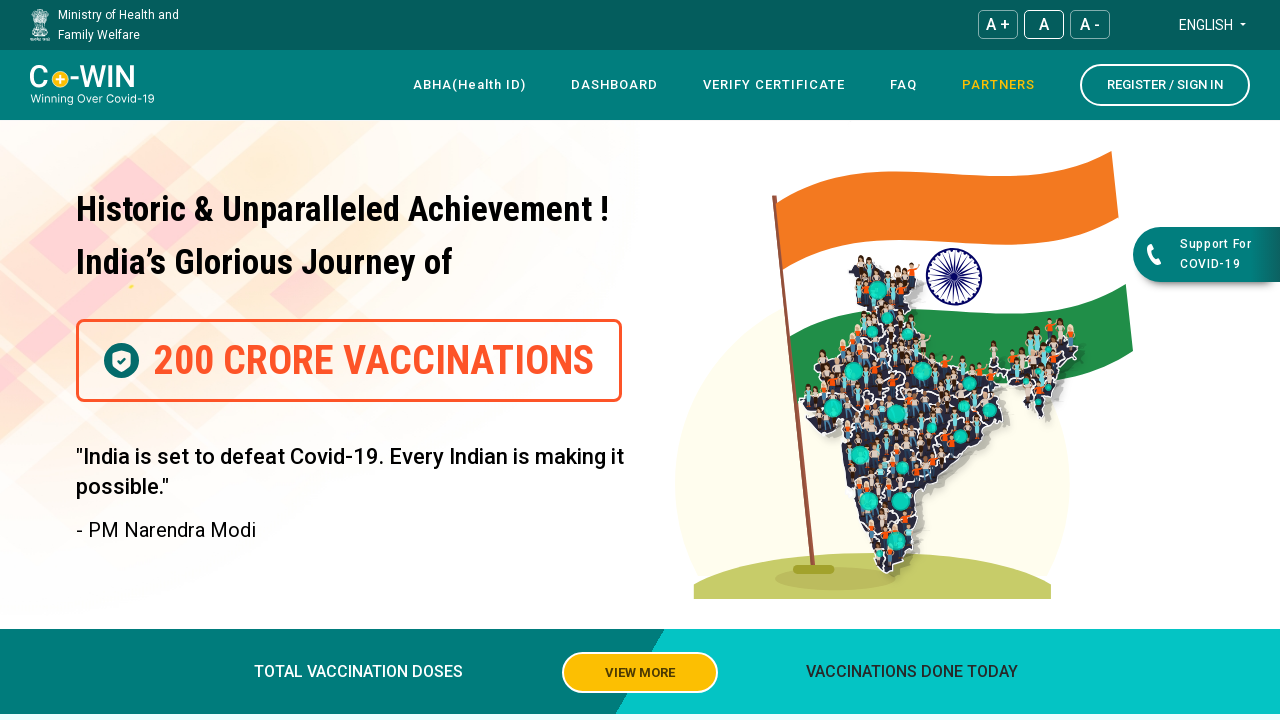

Retrieved all open pages/windows
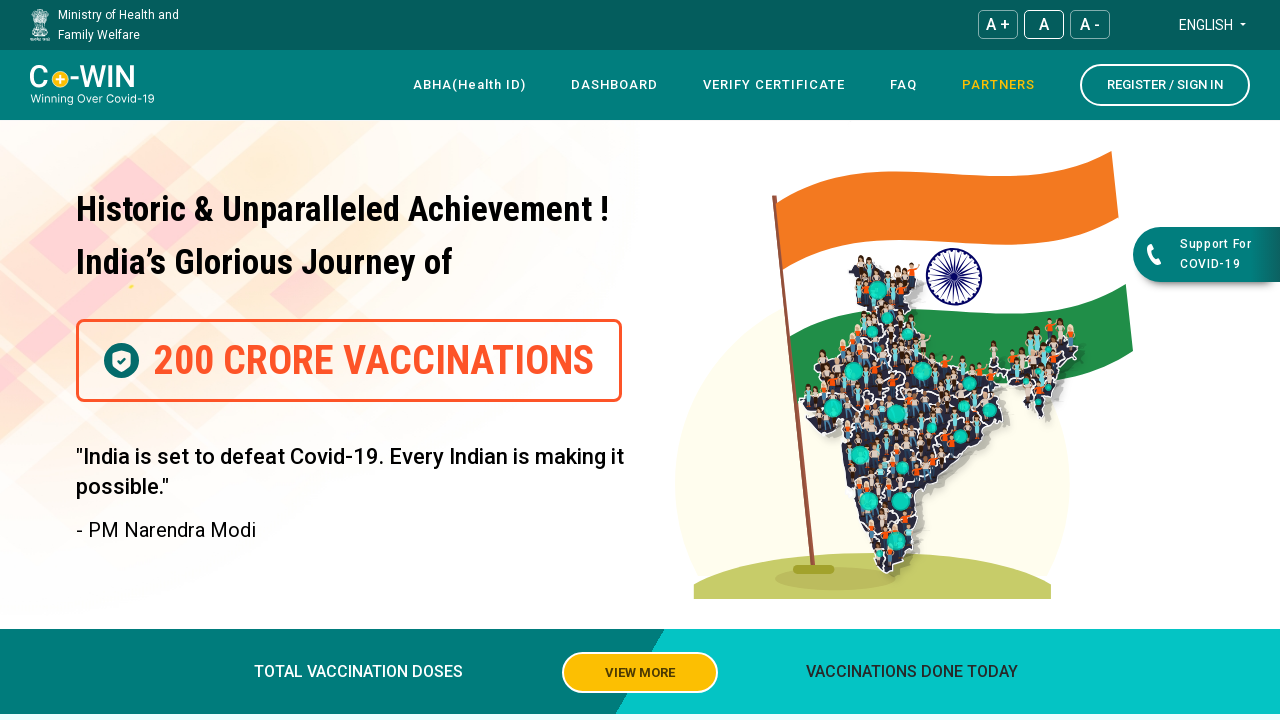

Closed FAQ window (second window)
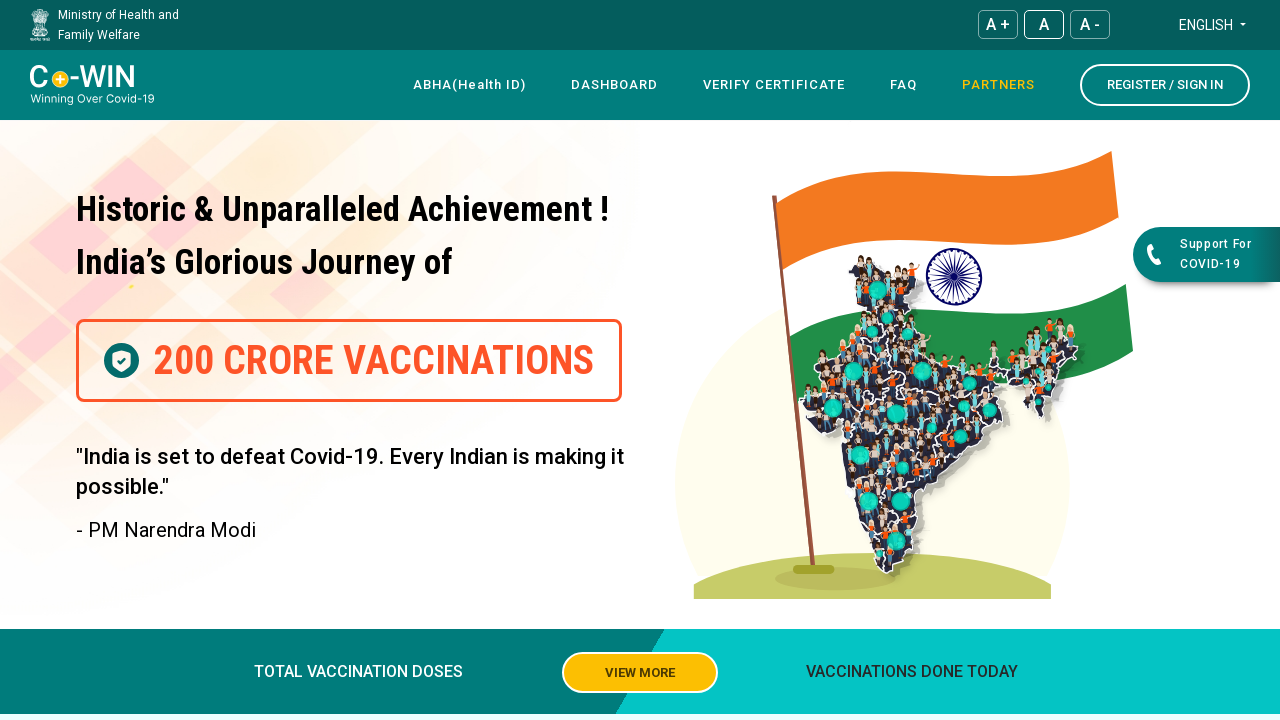

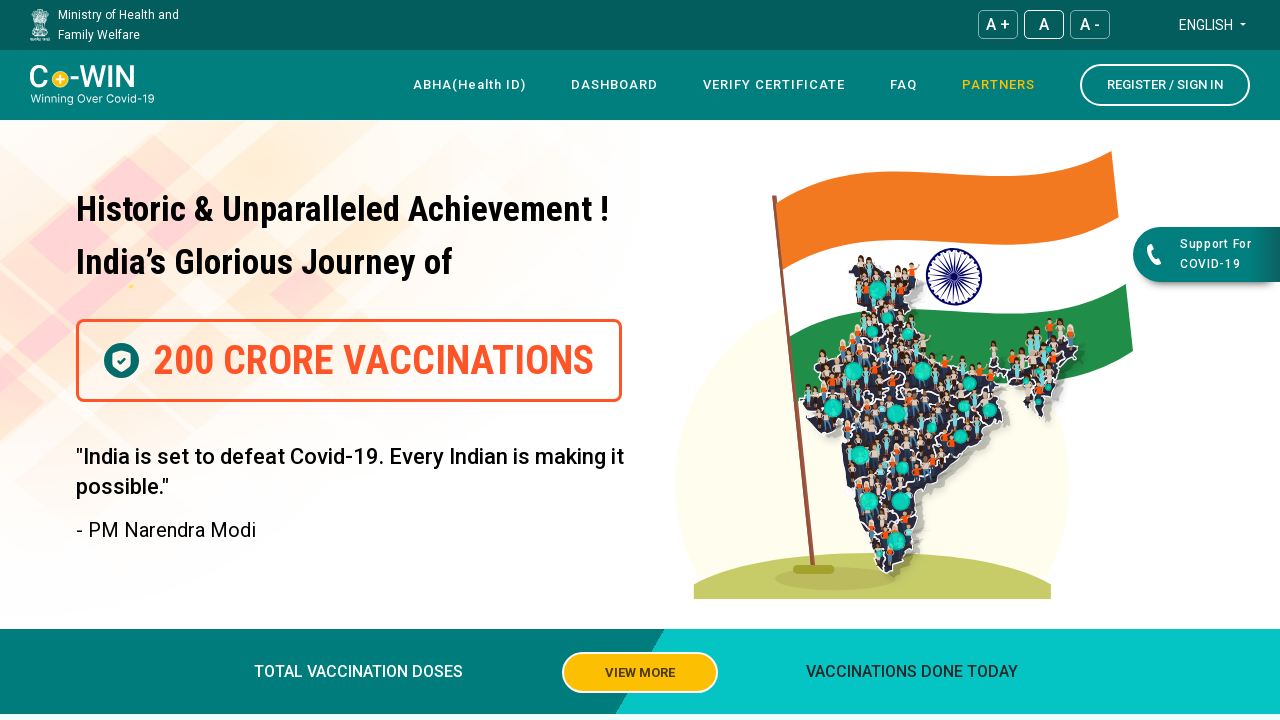